Tests documentation navigation by clicking on WebDriver link and then API link

Starting URL: https://www.selenium.dev/documentation/

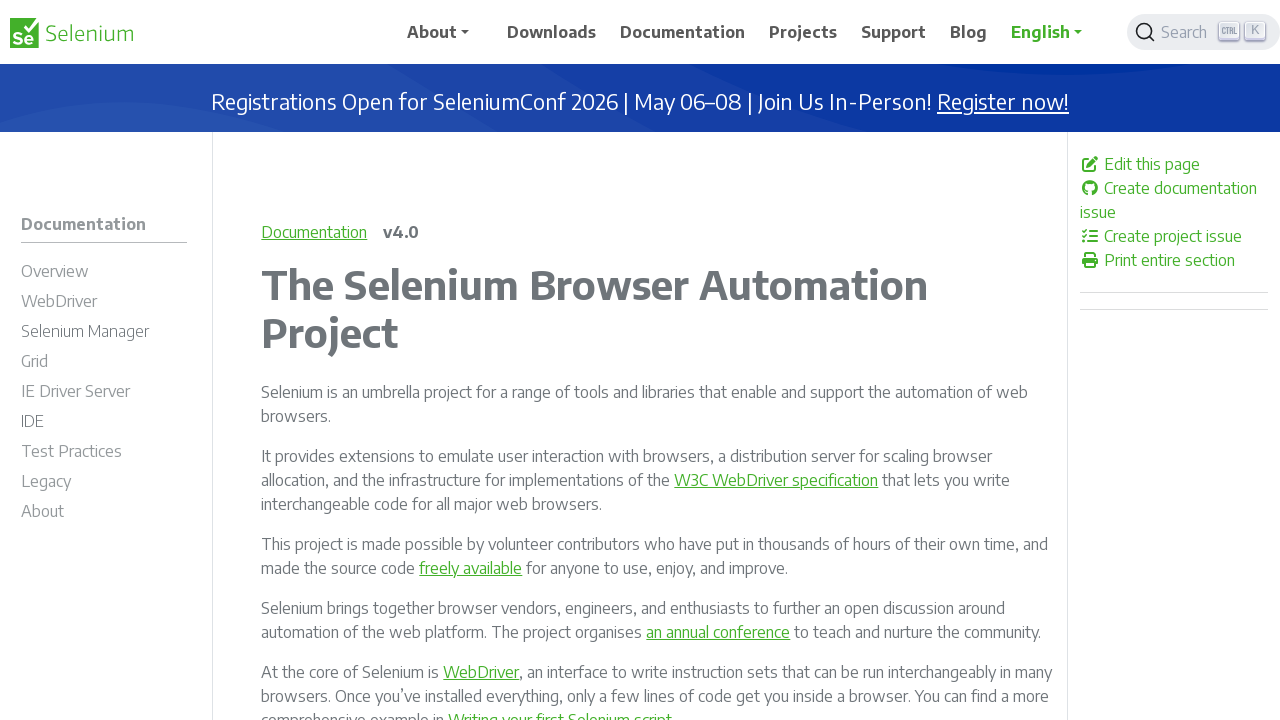

Clicked on WebDriver link in documentation navigation at (59, 301) on text=WebDriver
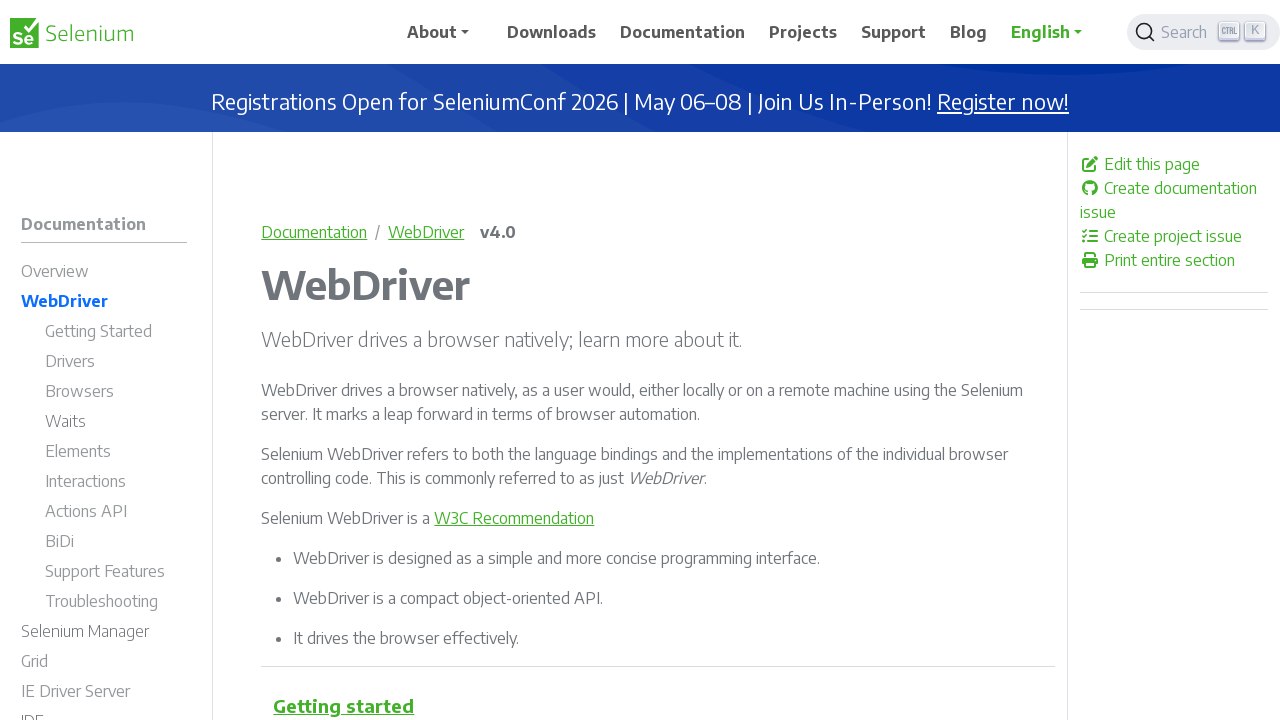

Clicked on API link to view API documentation at (116, 514) on a:has-text('API')
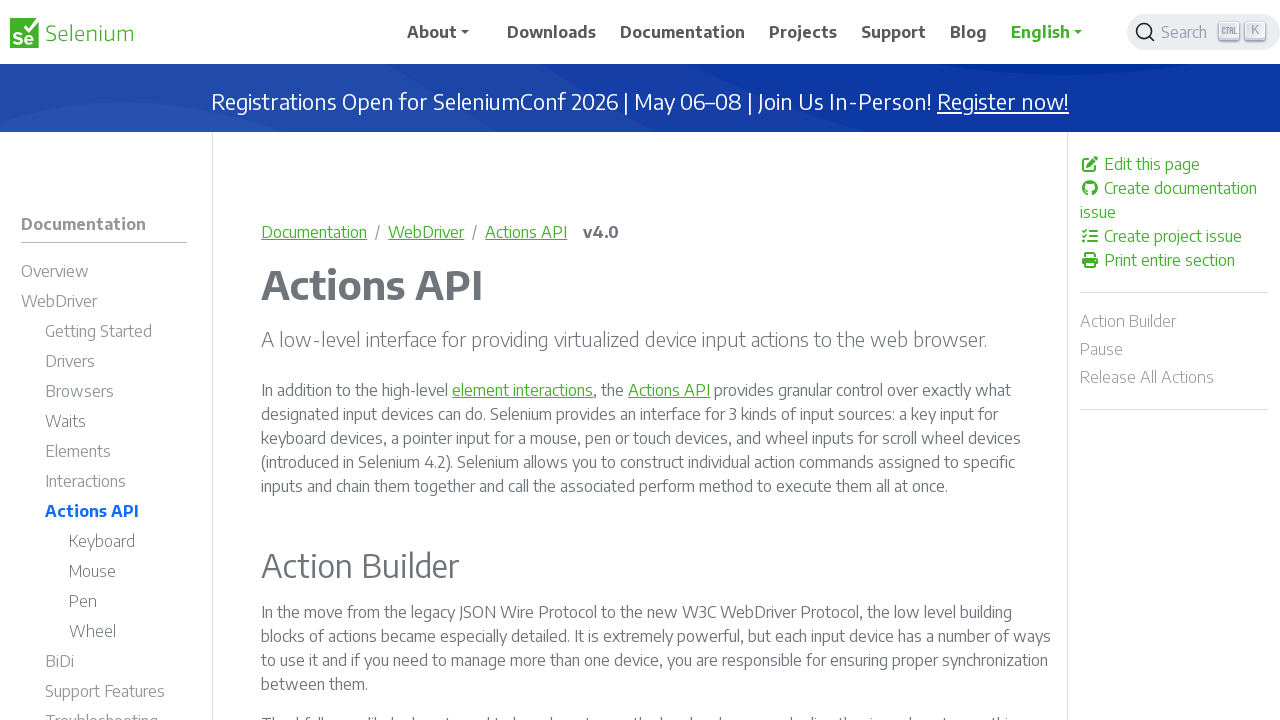

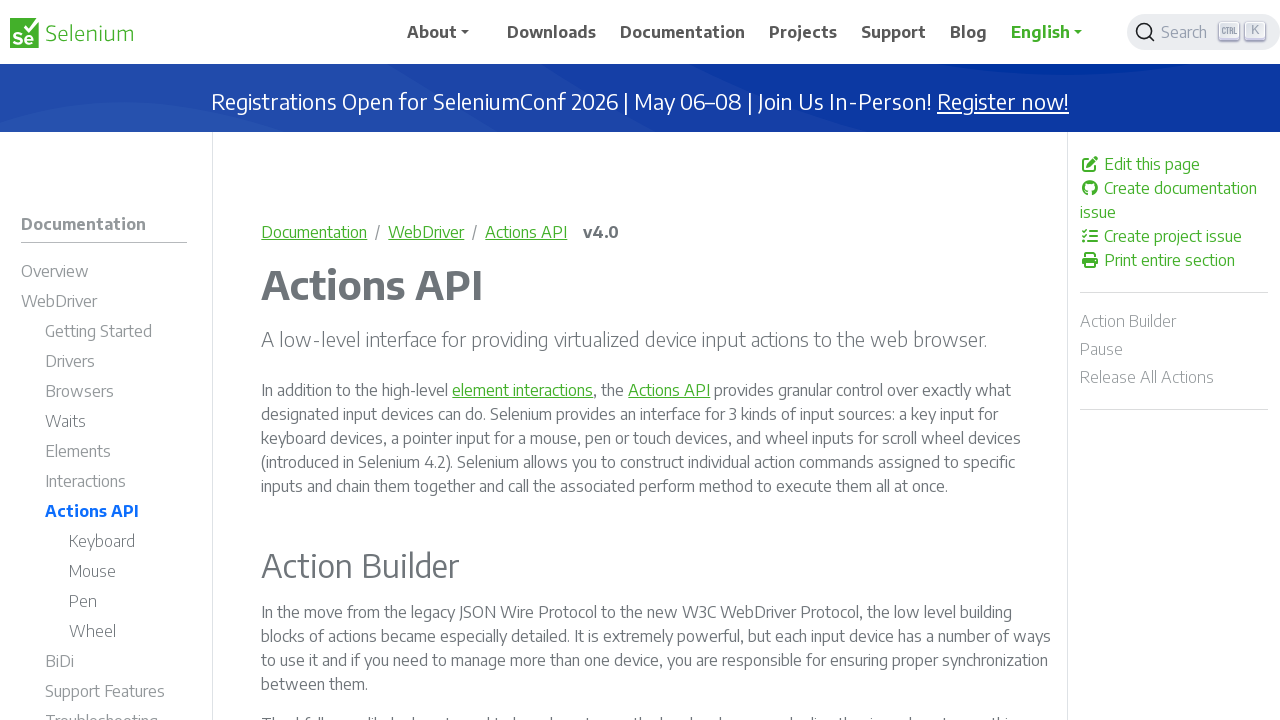